Opens the CRM Pro classic application homepage and verifies the page loads successfully

Starting URL: https://classic.crmpro.com/index.html

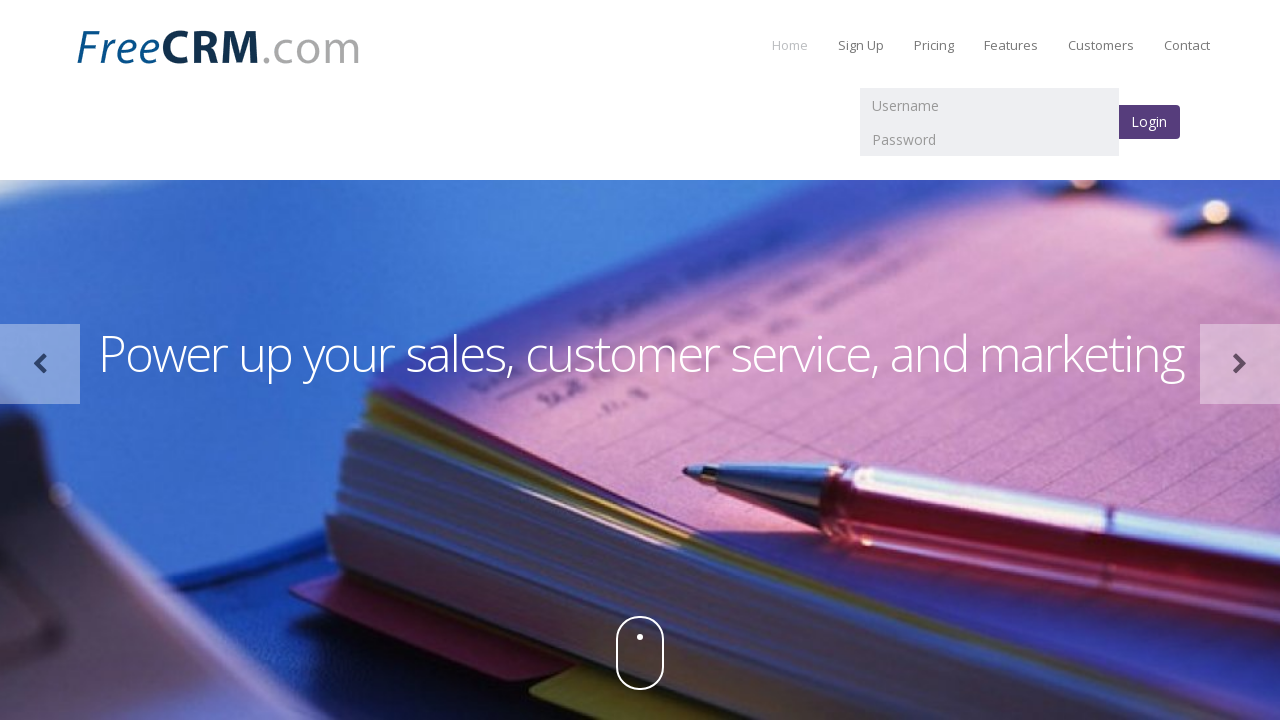

Waited for DOM content to load on CRM Pro classic homepage
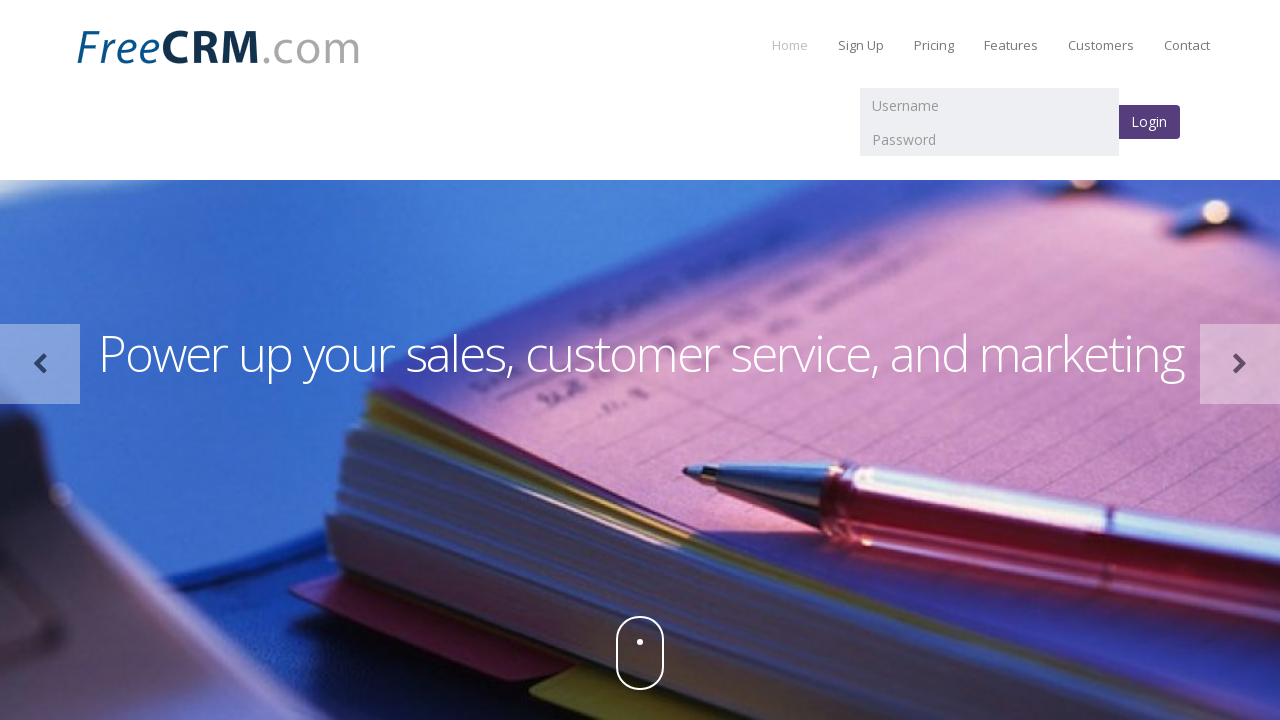

Verified page body element is present
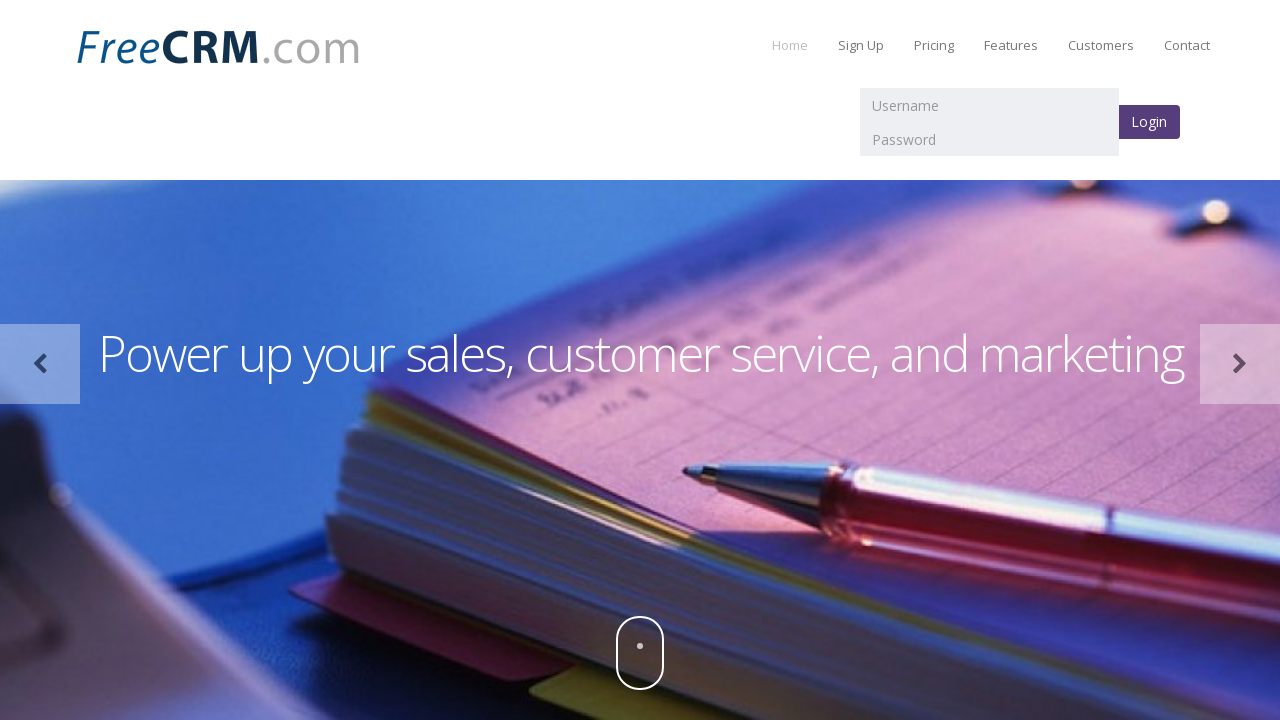

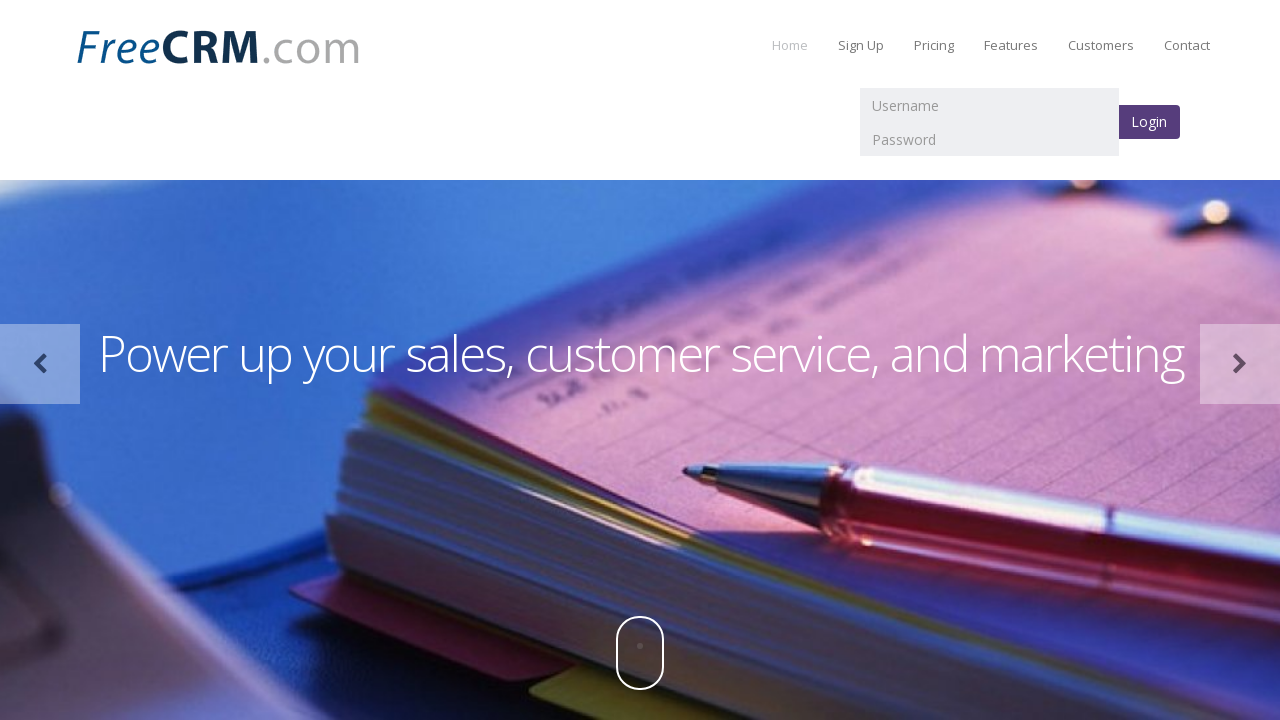